Tests dropdown functionality by selecting options using different methods (visible text, index, and value) and verifying selections

Starting URL: http://www.rahulshettyacademy.com/AutomationPractice/

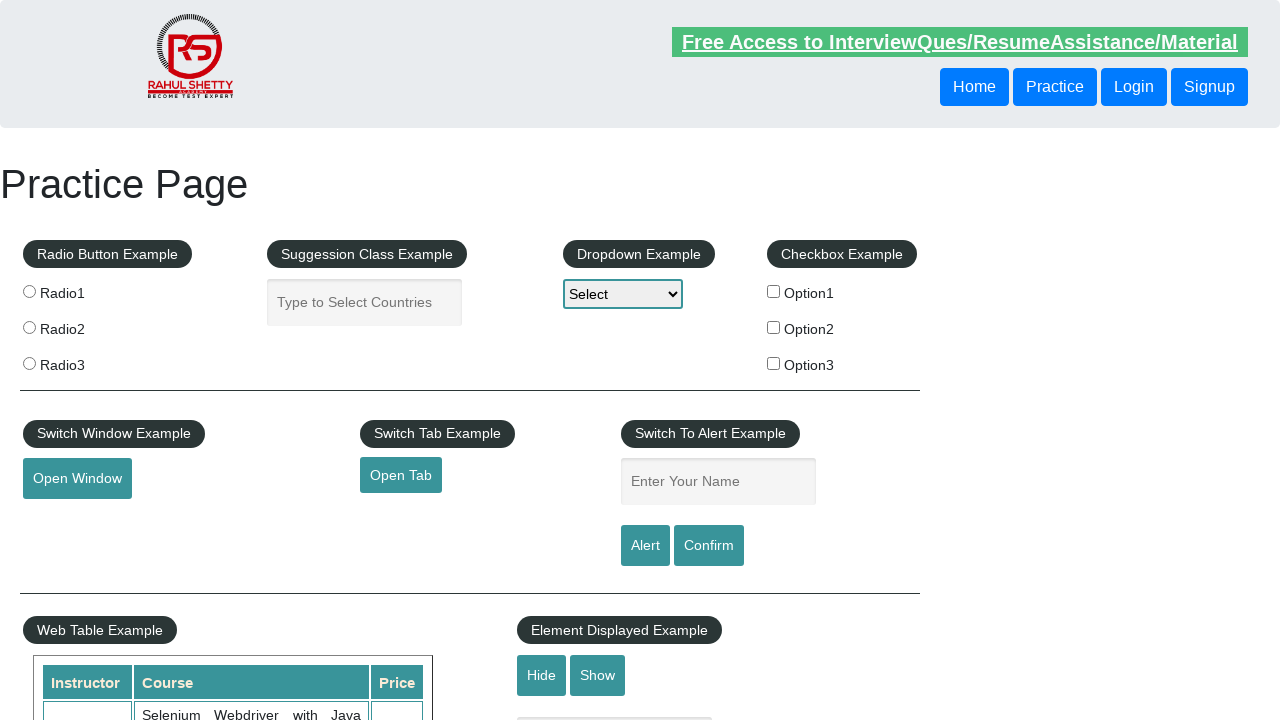

Waited for dropdown element to be present
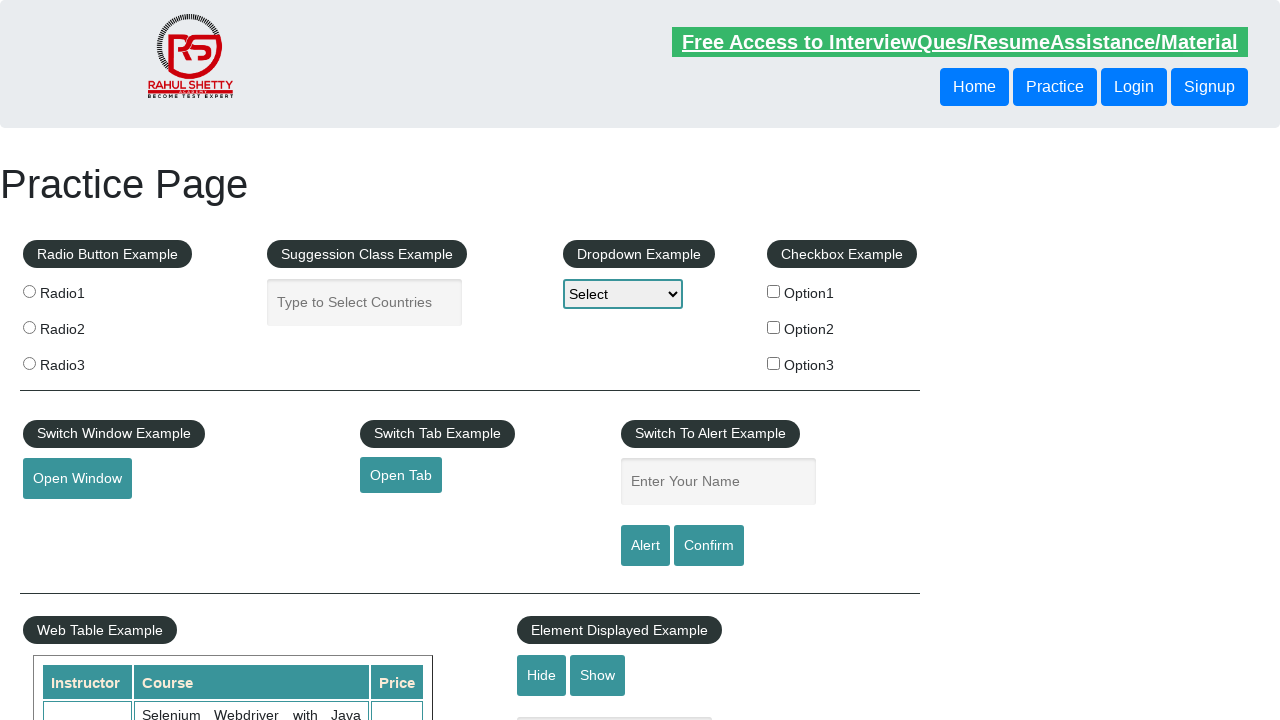

Selected 'Option3' from dropdown by visible text on #dropdown-class-example
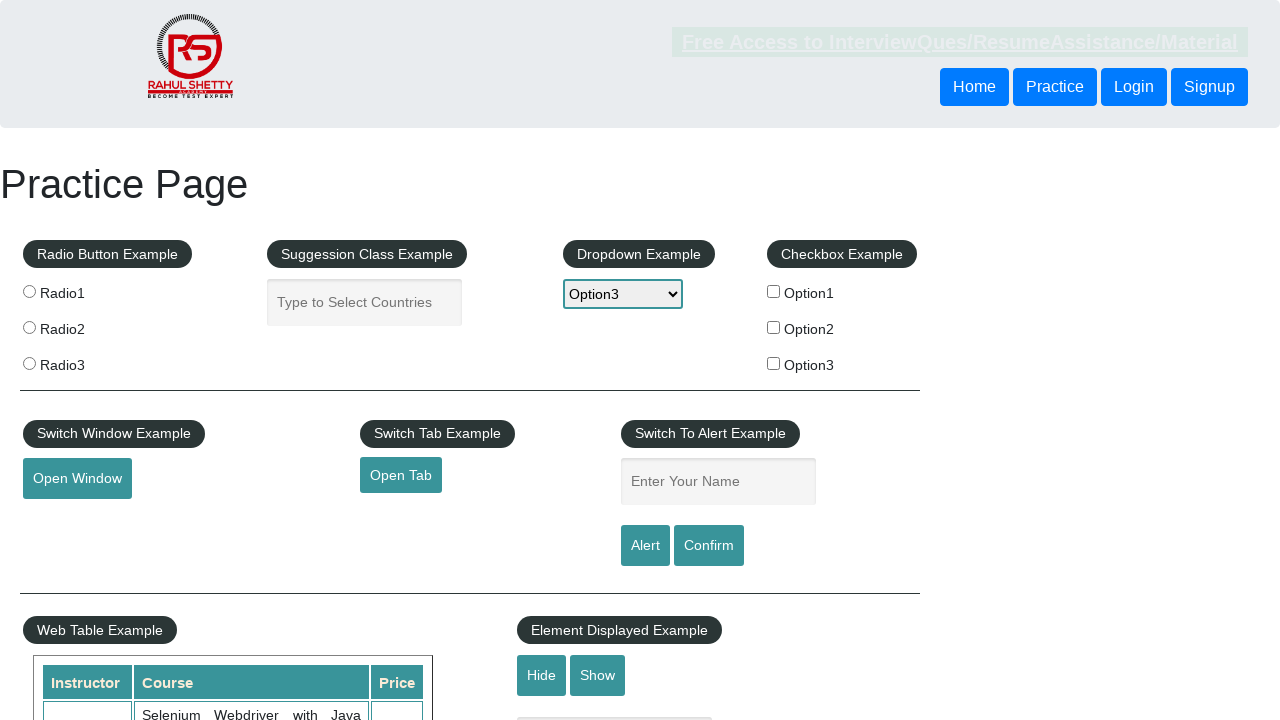

Selected first option from dropdown by index on #dropdown-class-example
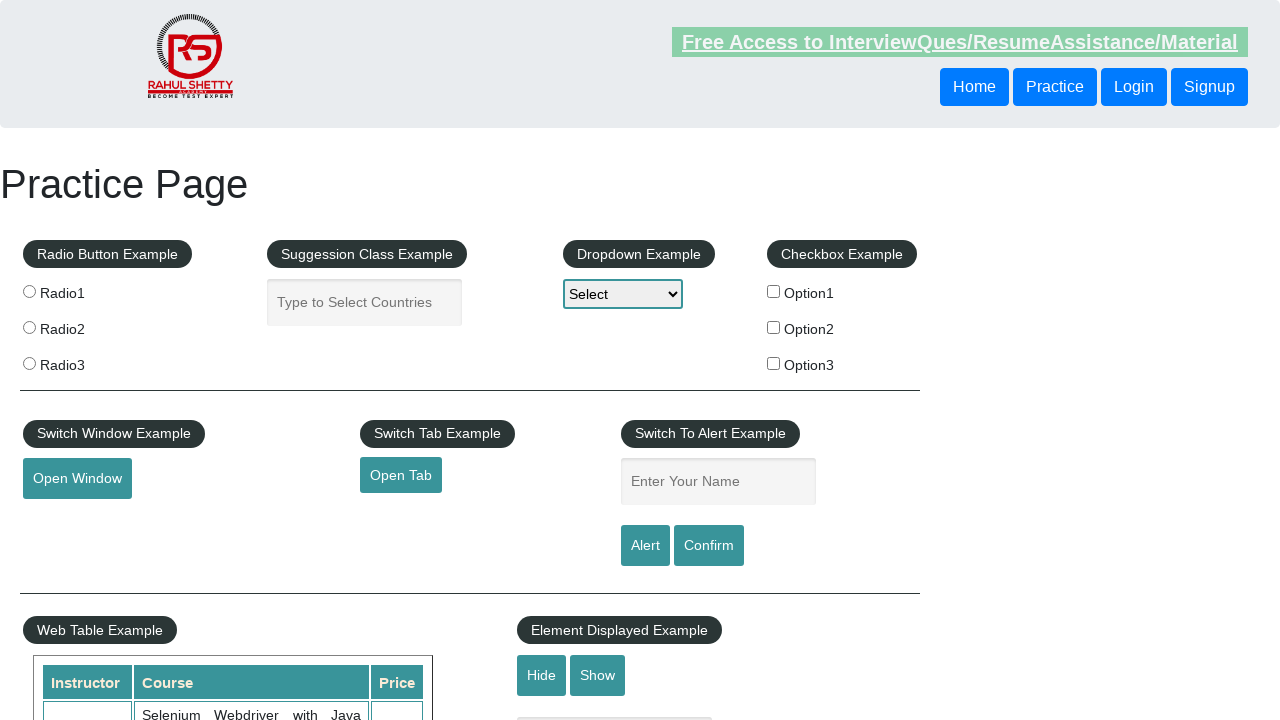

Waited 500ms for dropdown state to settle
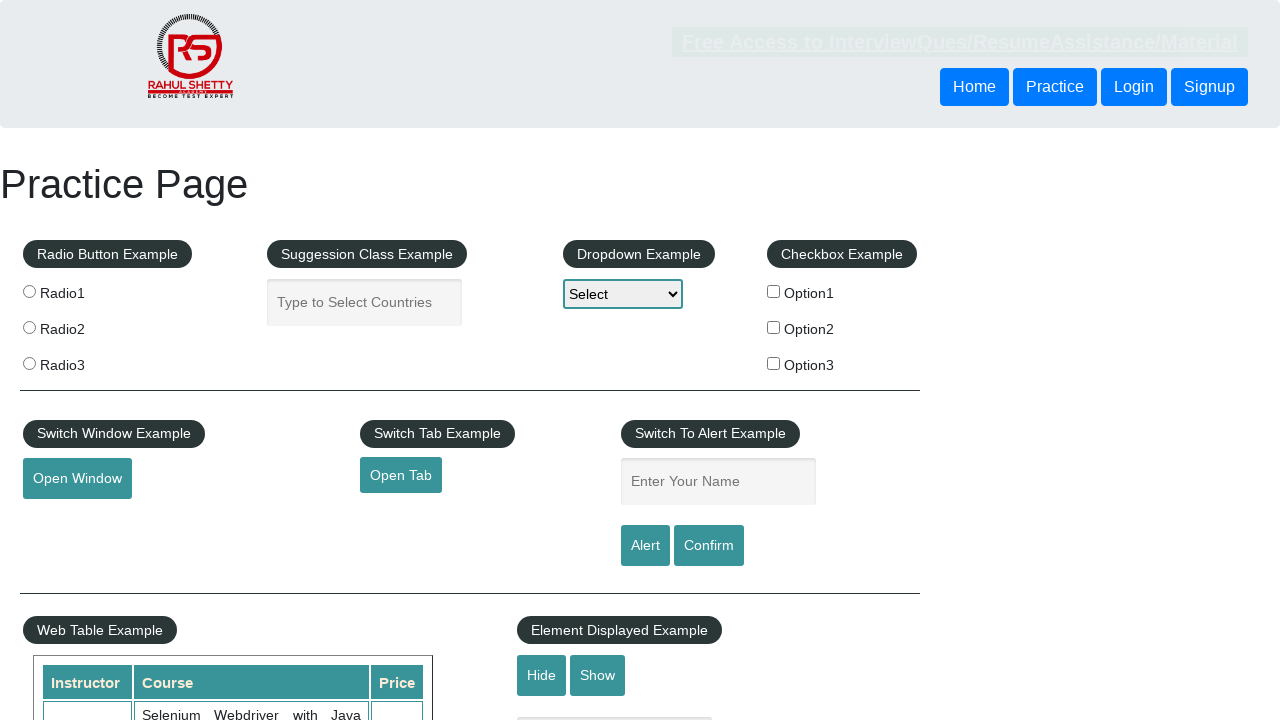

Selected option2 from dropdown by value attribute on #dropdown-class-example
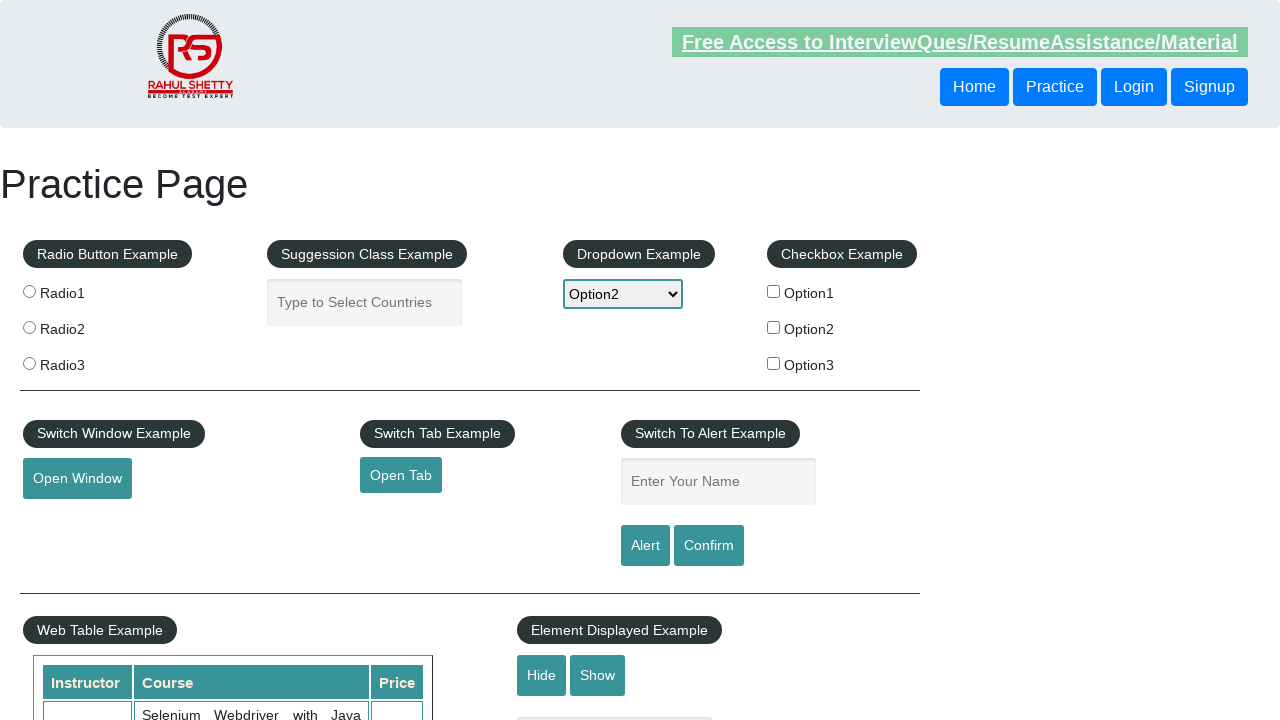

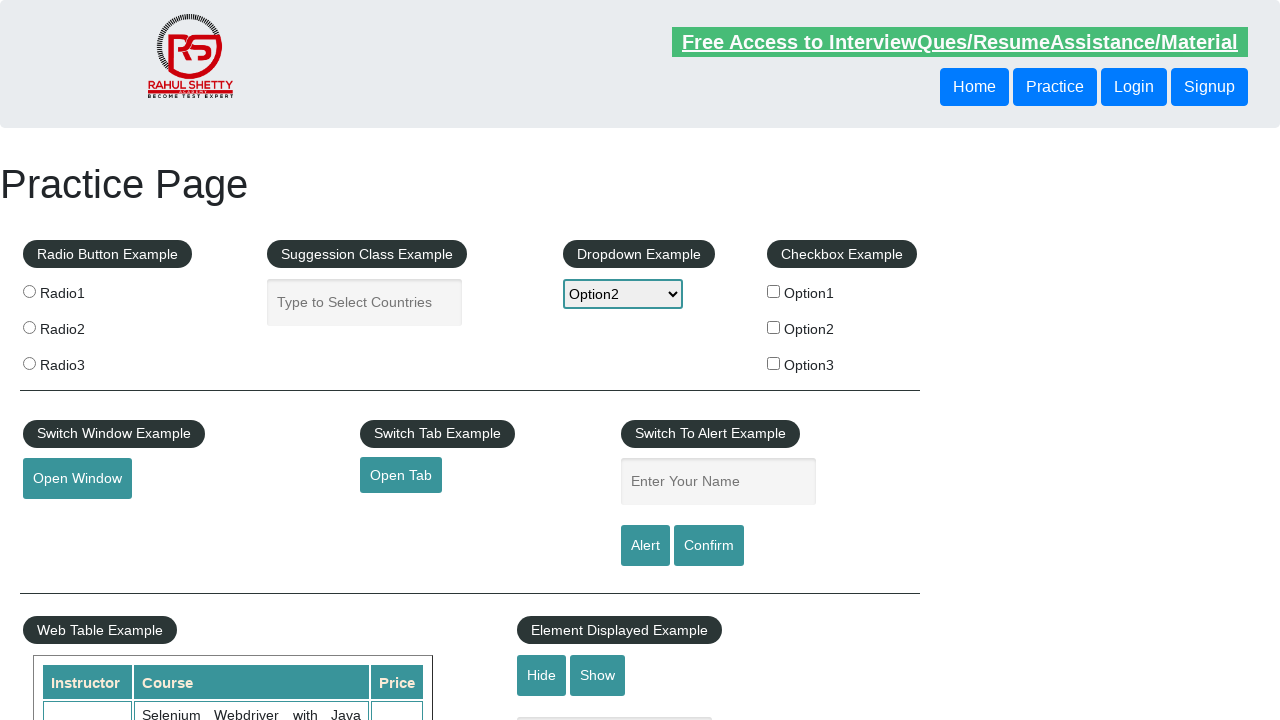